Tests dynamic controls functionality by verifying a checkbox is displayed, clicking a toggle button, and checking the checkbox display state changes

Starting URL: https://training-support.net/webelements/dynamic-controls

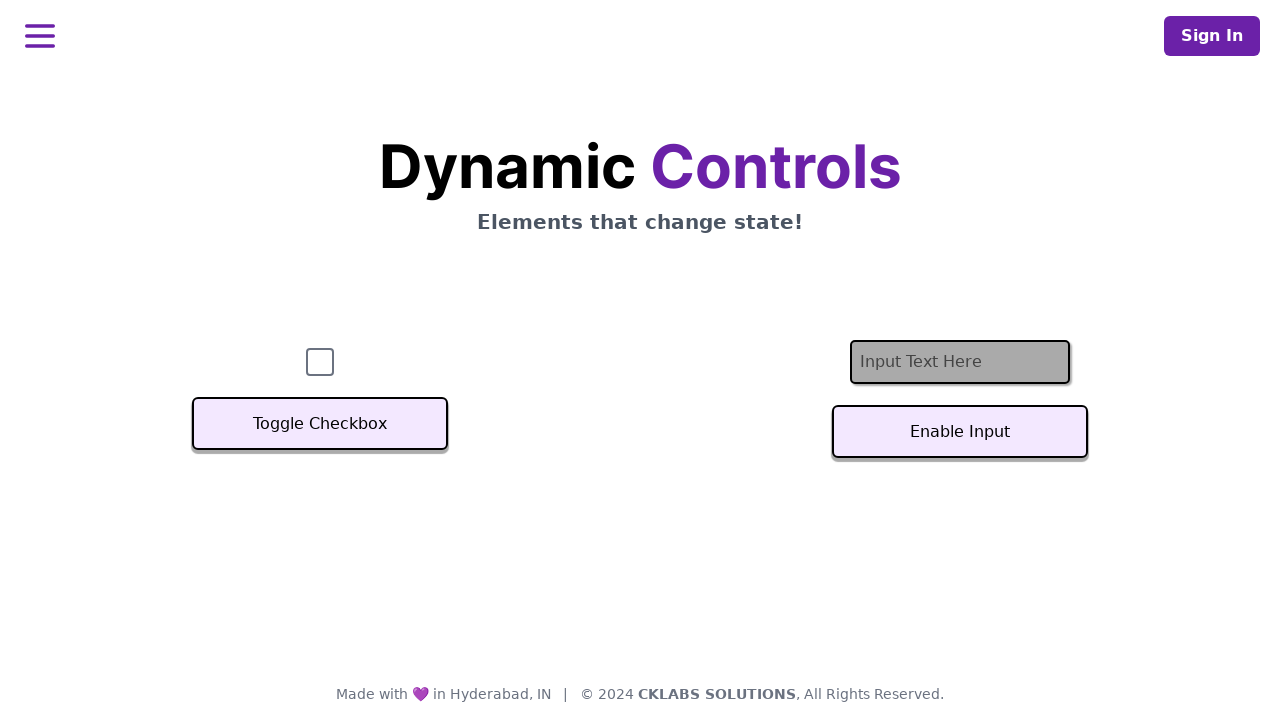

Verified checkbox is initially visible
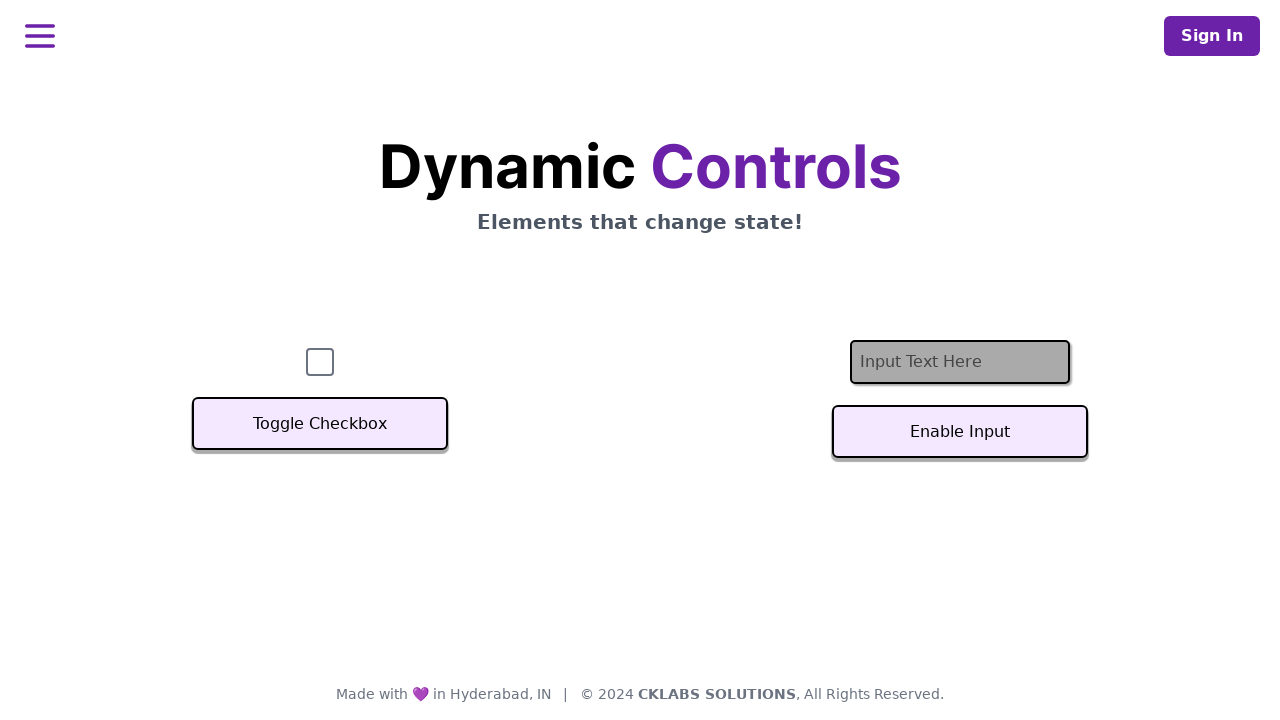

Clicked the Toggle Checkbox button at (320, 424) on xpath=//button[text()='Toggle Checkbox']
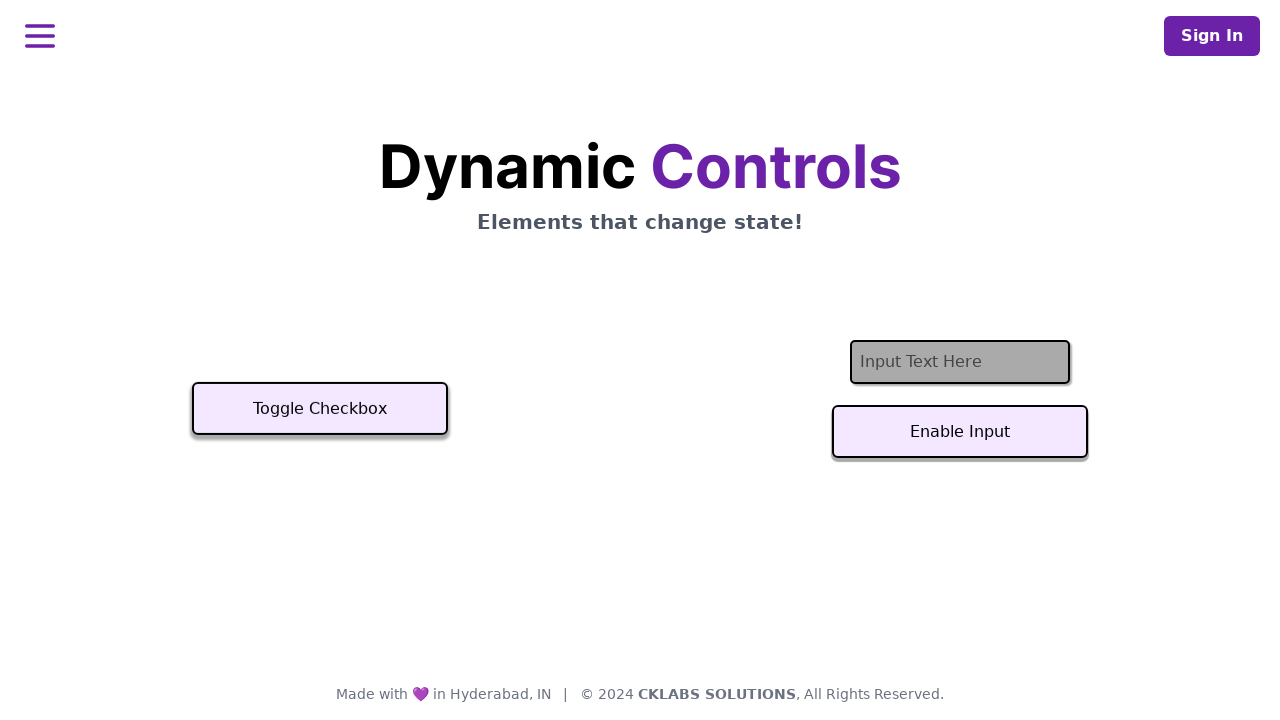

Waited for toggle animation to complete
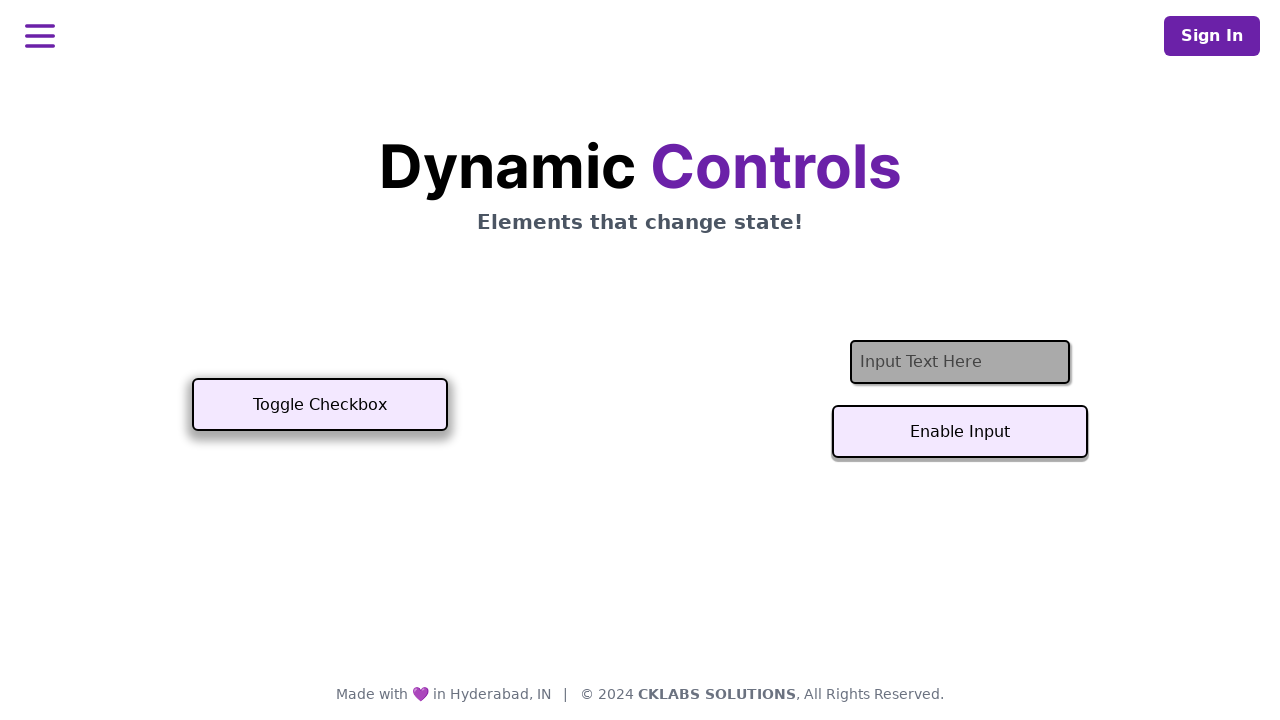

Checked checkbox visibility state after toggle - is_visible: False
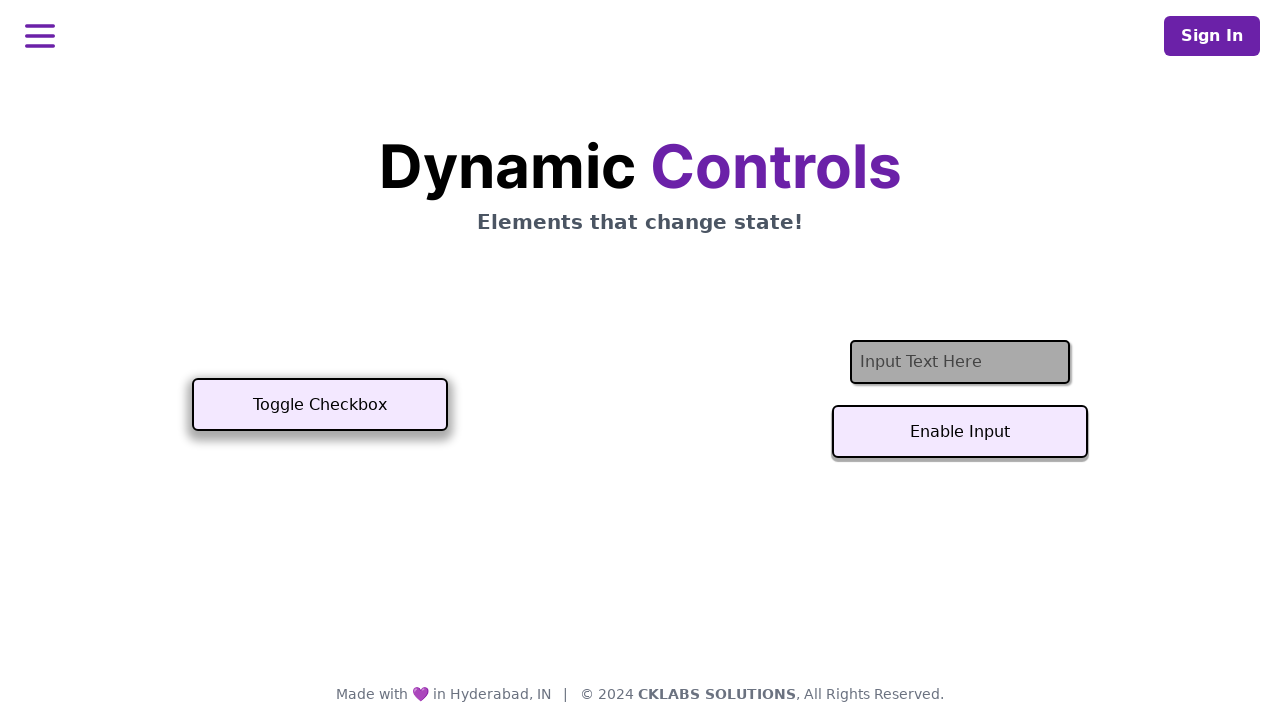

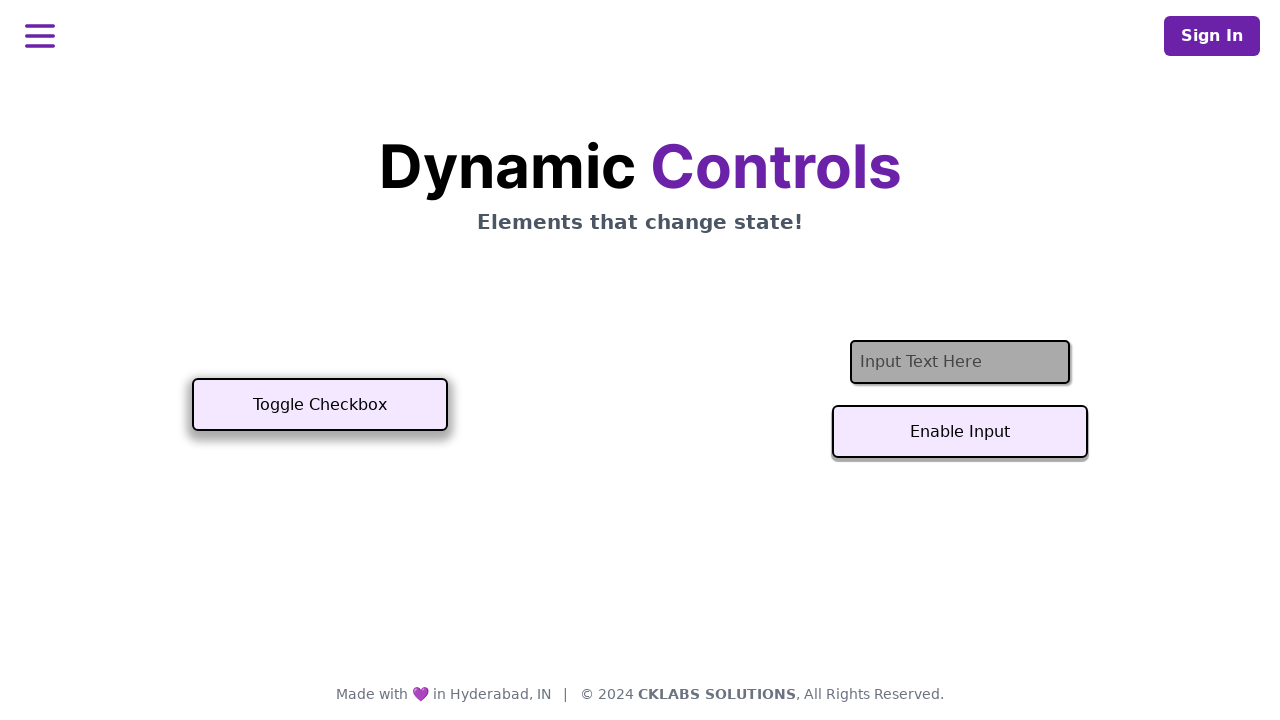